Tests basic page scrolling functionality on the Python.org website by scrolling down three times and then back up three times

Starting URL: https://www.python.org/

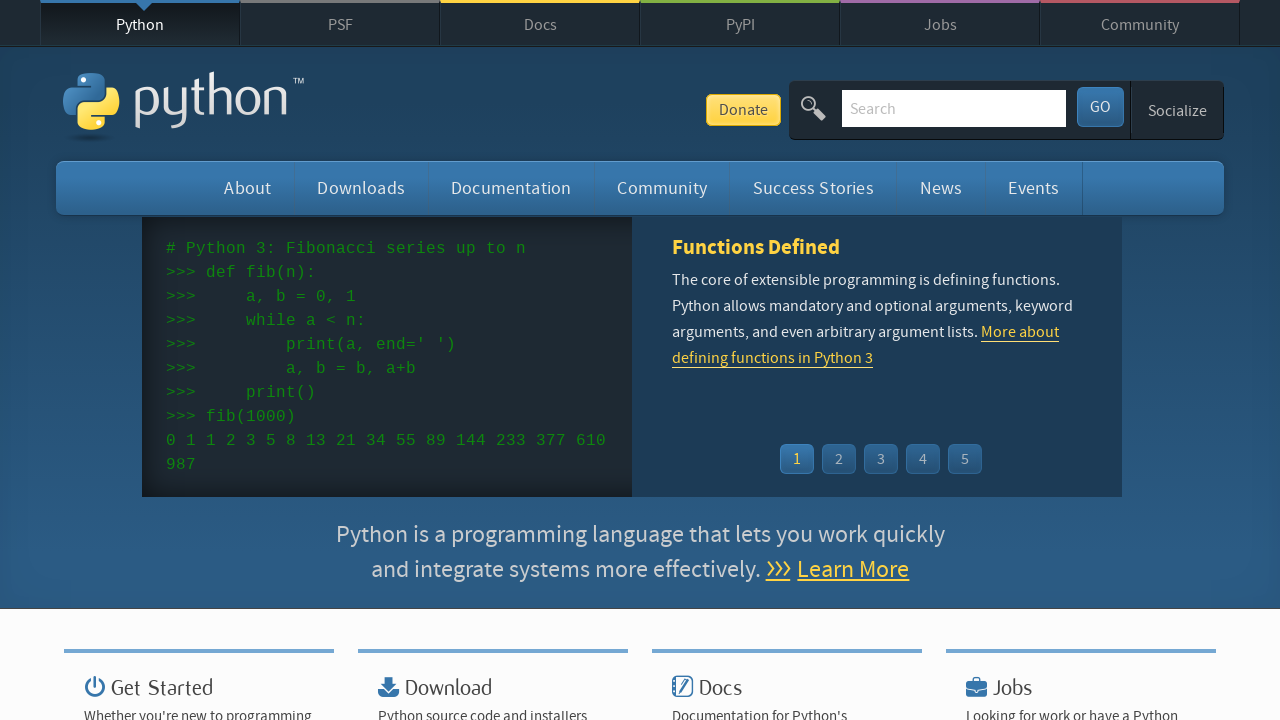

Scrolled down one page using PageDown key
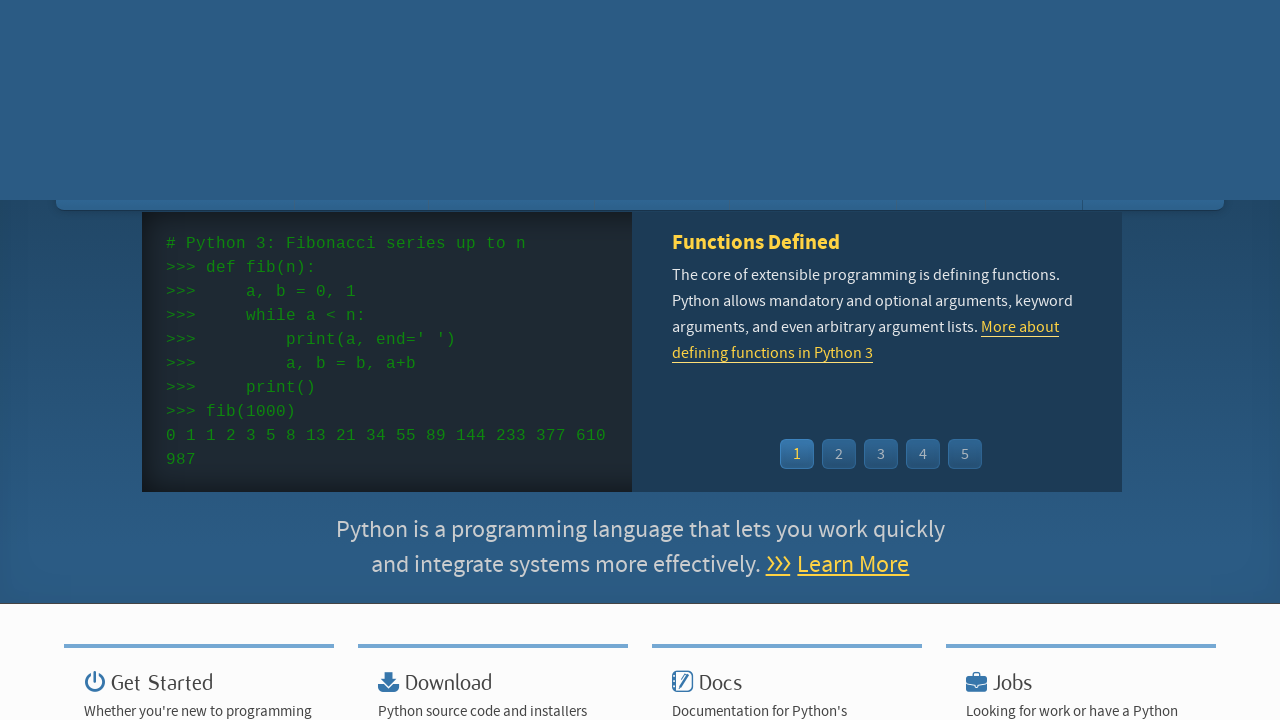

Scrolled down one page using PageDown key
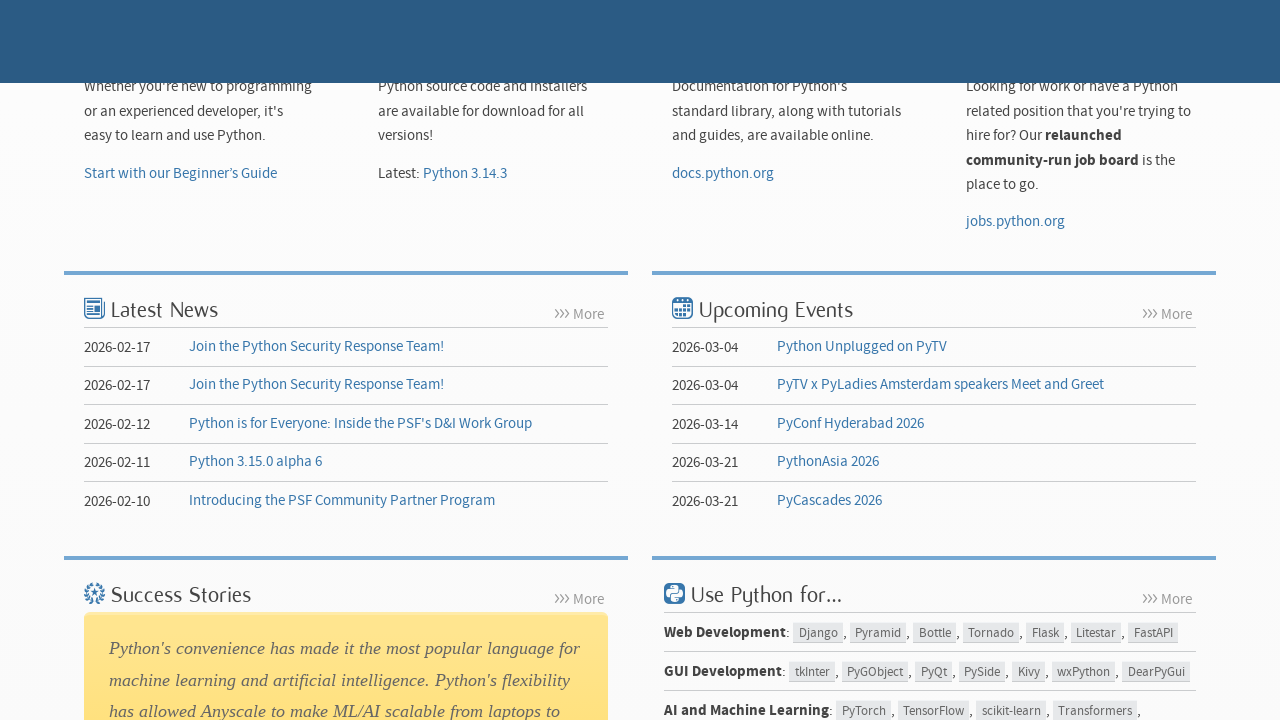

Scrolled down one page using PageDown key
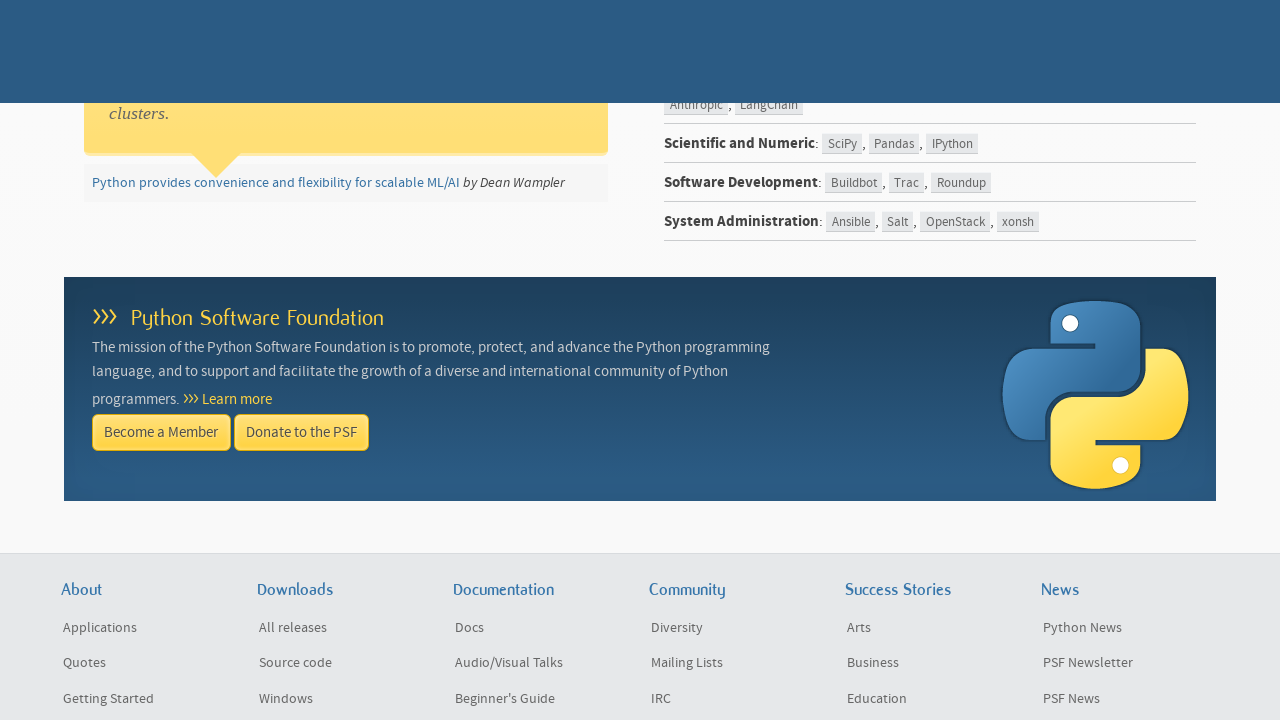

Waited 1 second to observe scroll position
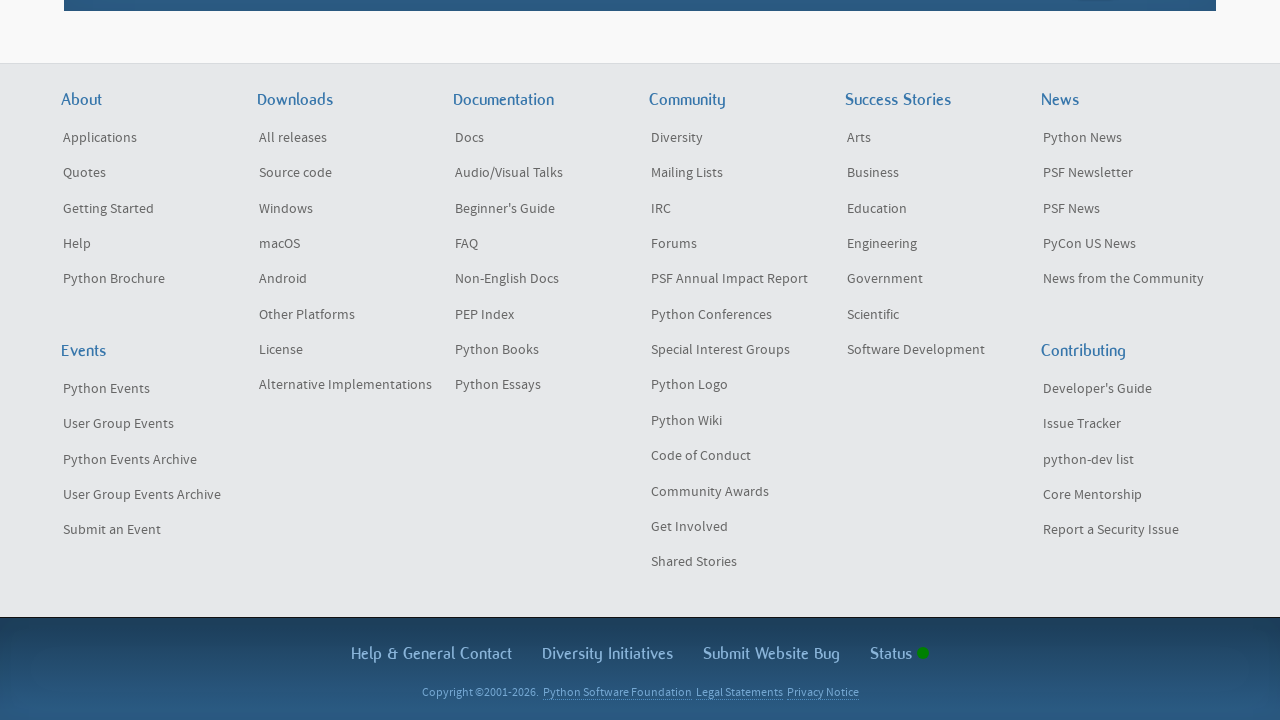

Scrolled up one page using PageUp key
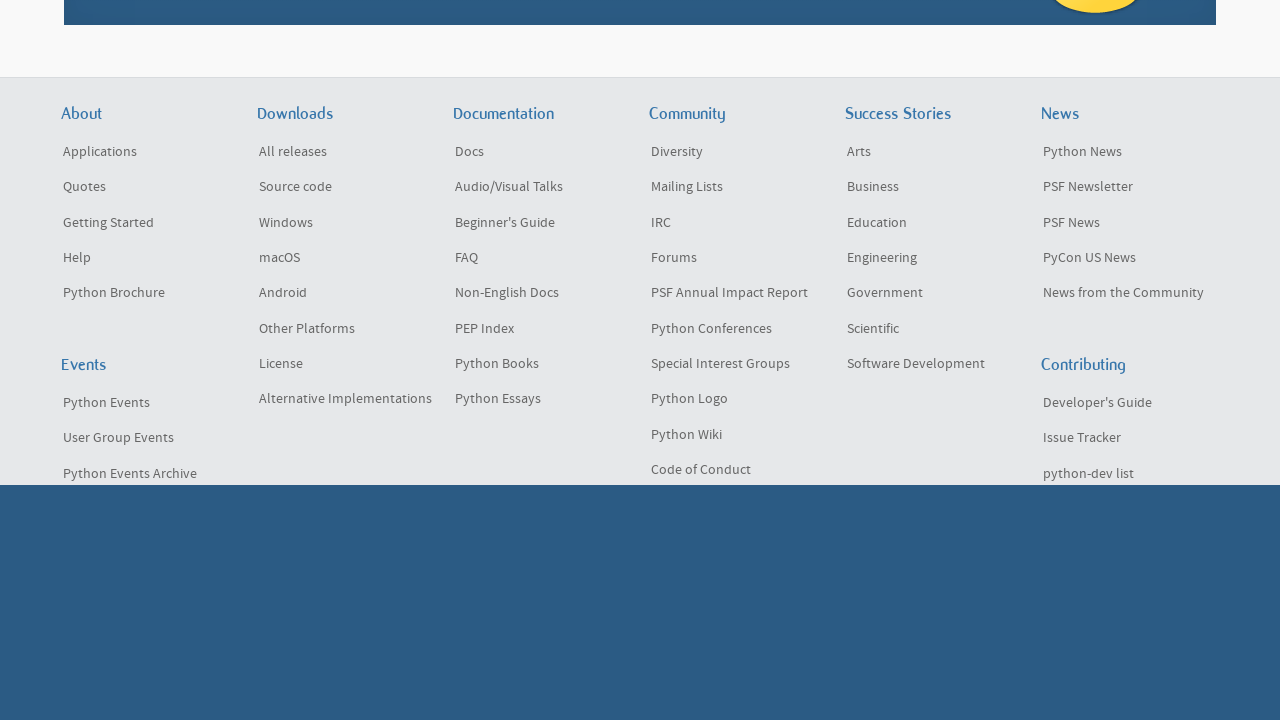

Scrolled up one page using PageUp key
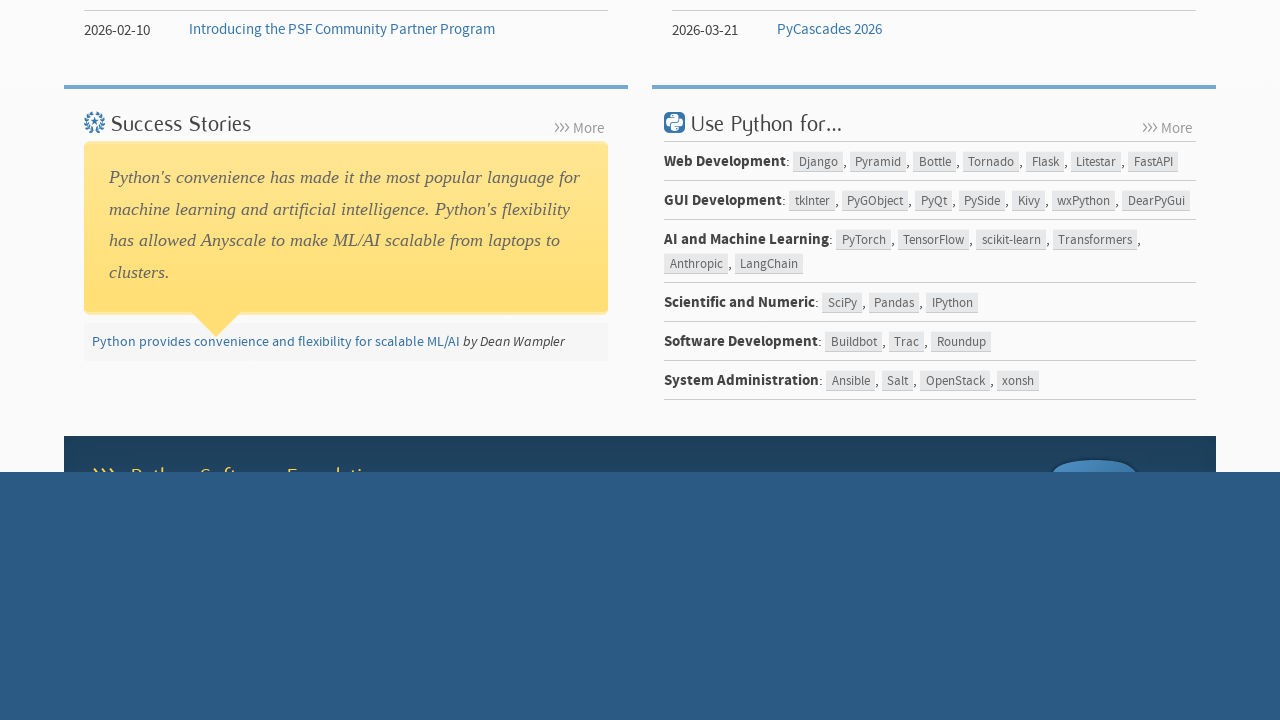

Scrolled up one page using PageUp key
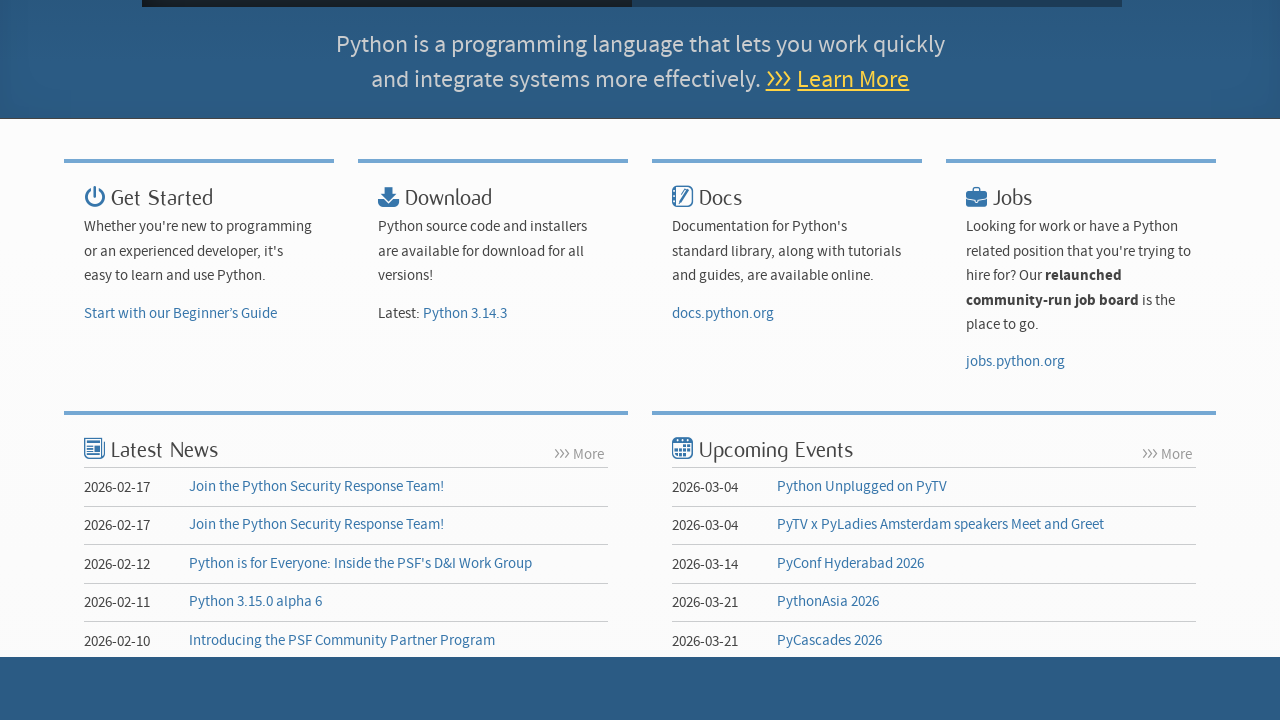

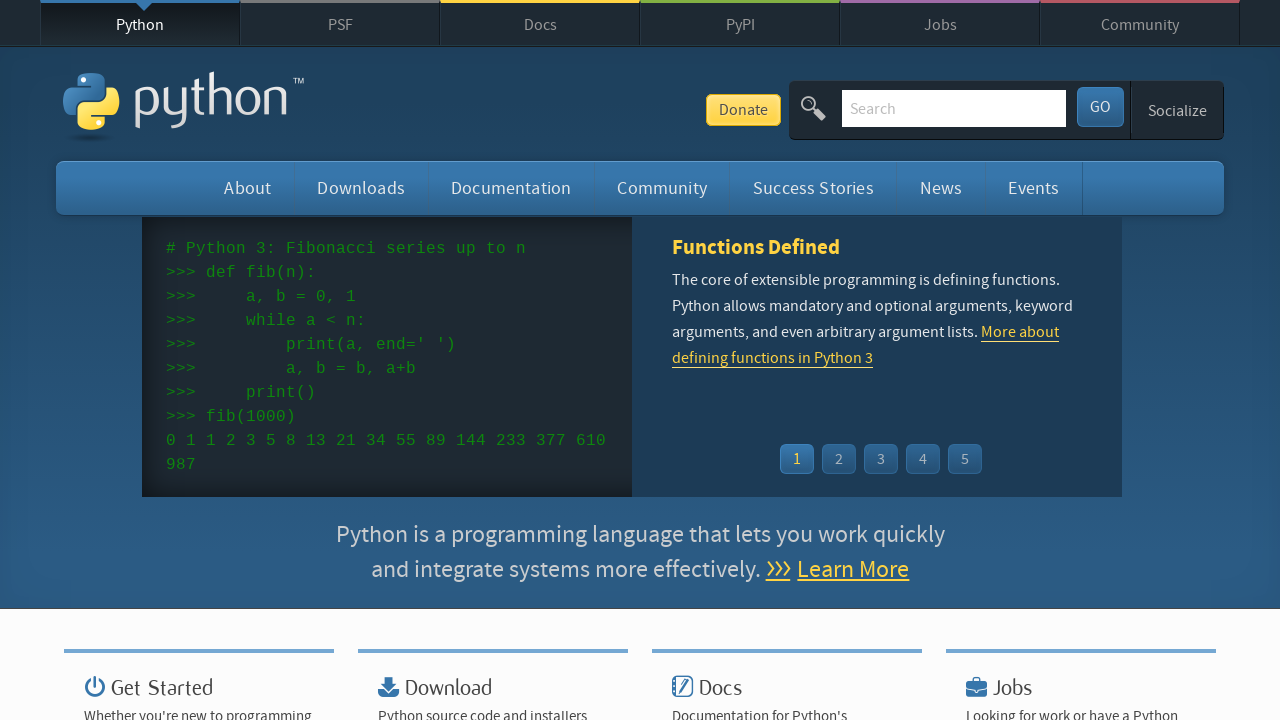